Tests currency selector functionality by changing the display currency

Starting URL: http://opencart.abstracta.us/

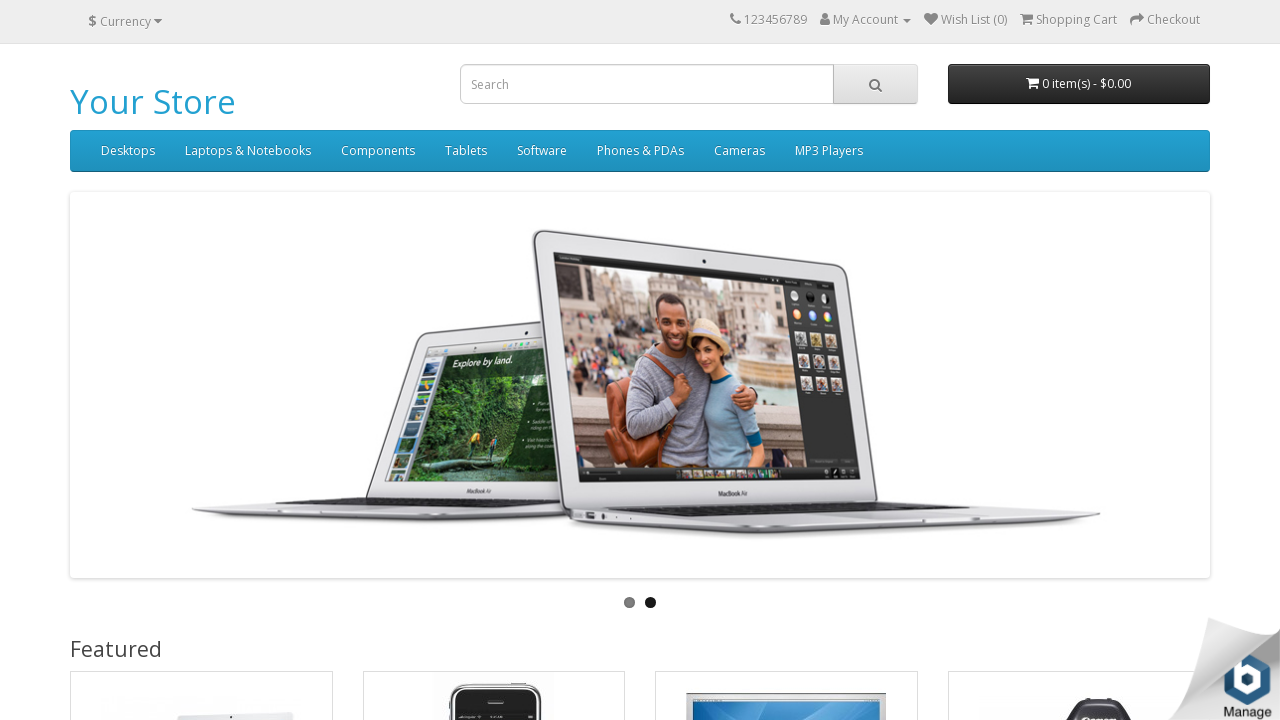

Clicked currency dropdown button at (125, 21) on button.btn-link.dropdown-toggle
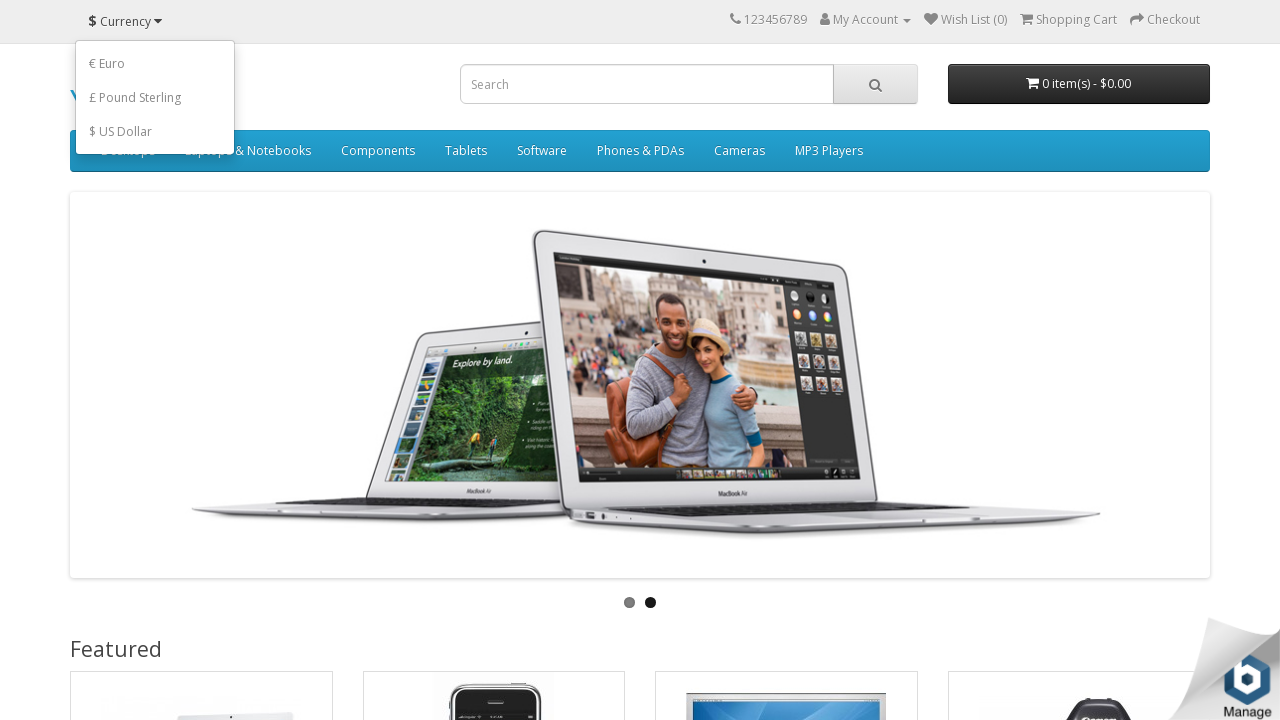

Selected USD currency from dropdown at (155, 131) on button[name='USD']
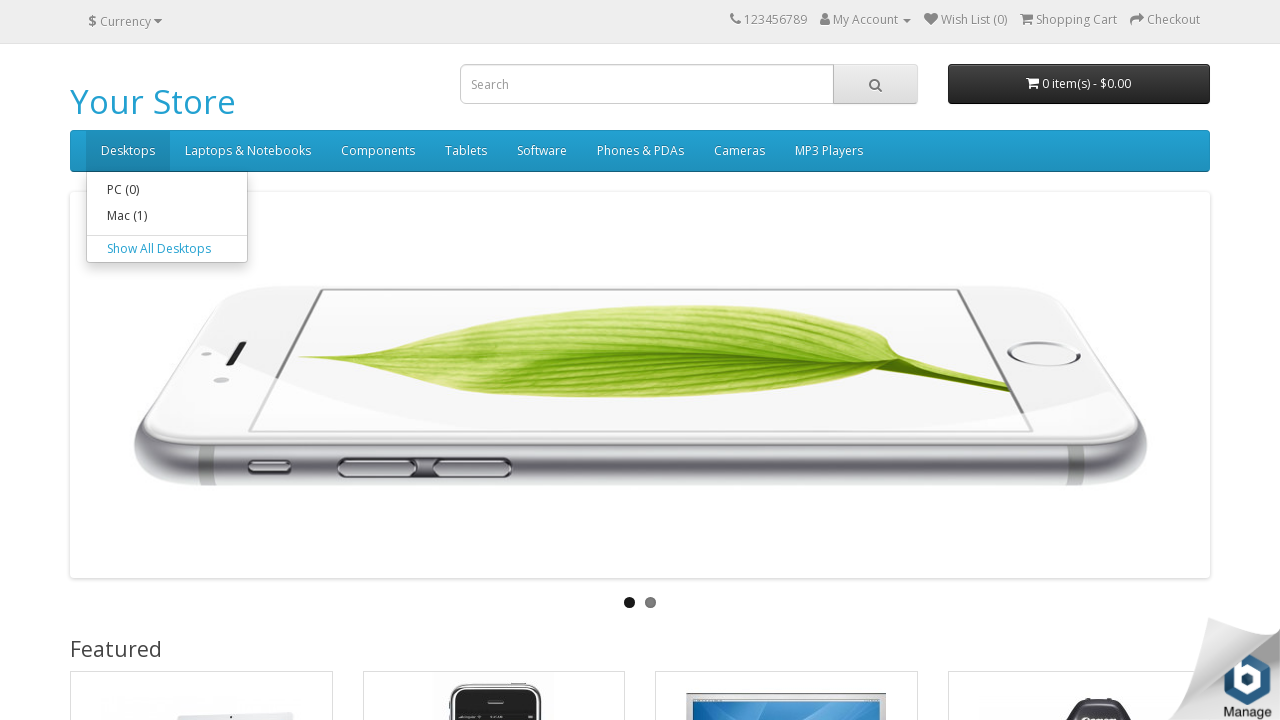

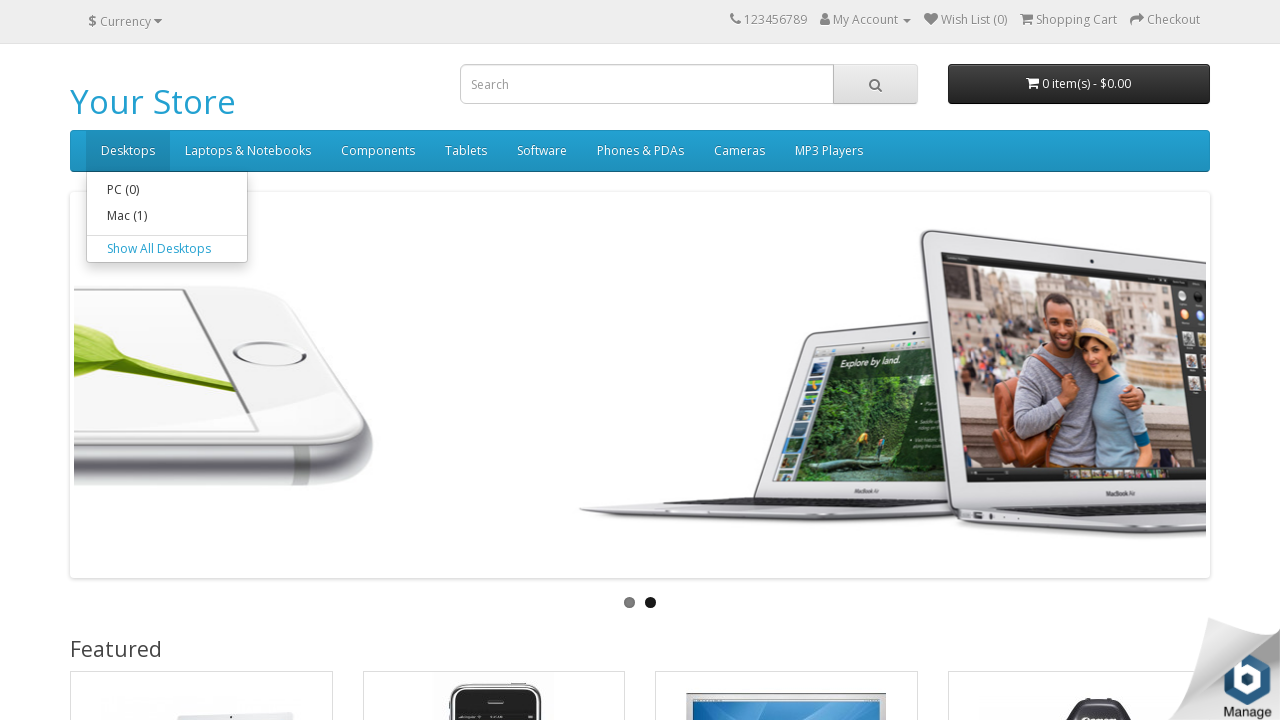